Navigates to the Rahul Shetty Academy website and waits for the page to fully load

Starting URL: https://rahulshettyacademy.com

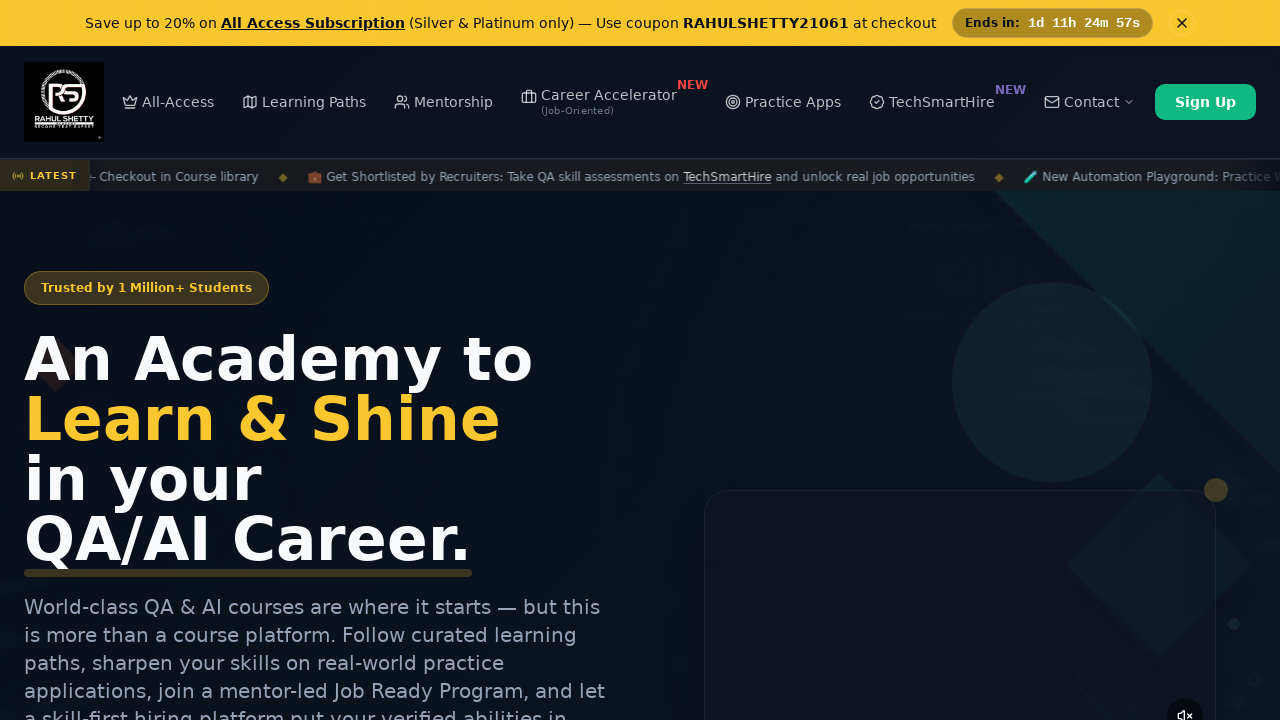

Navigated to Rahul Shetty Academy website
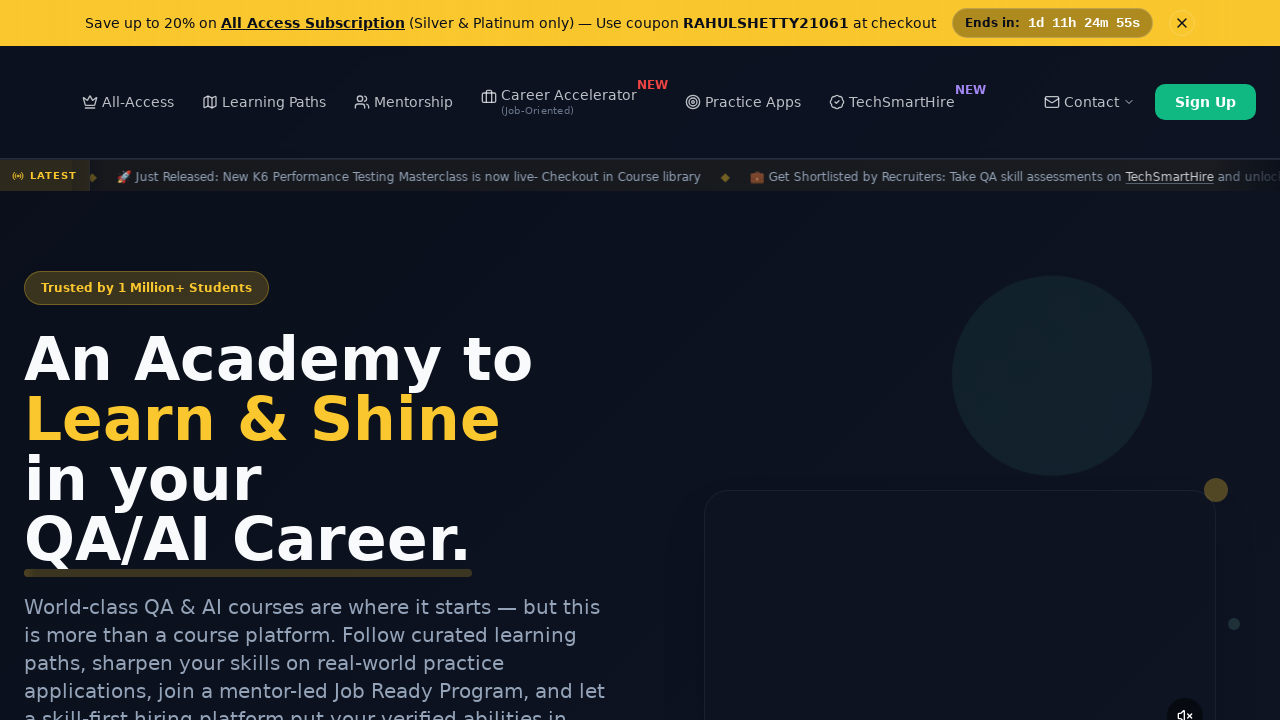

Page fully loaded - network idle state reached
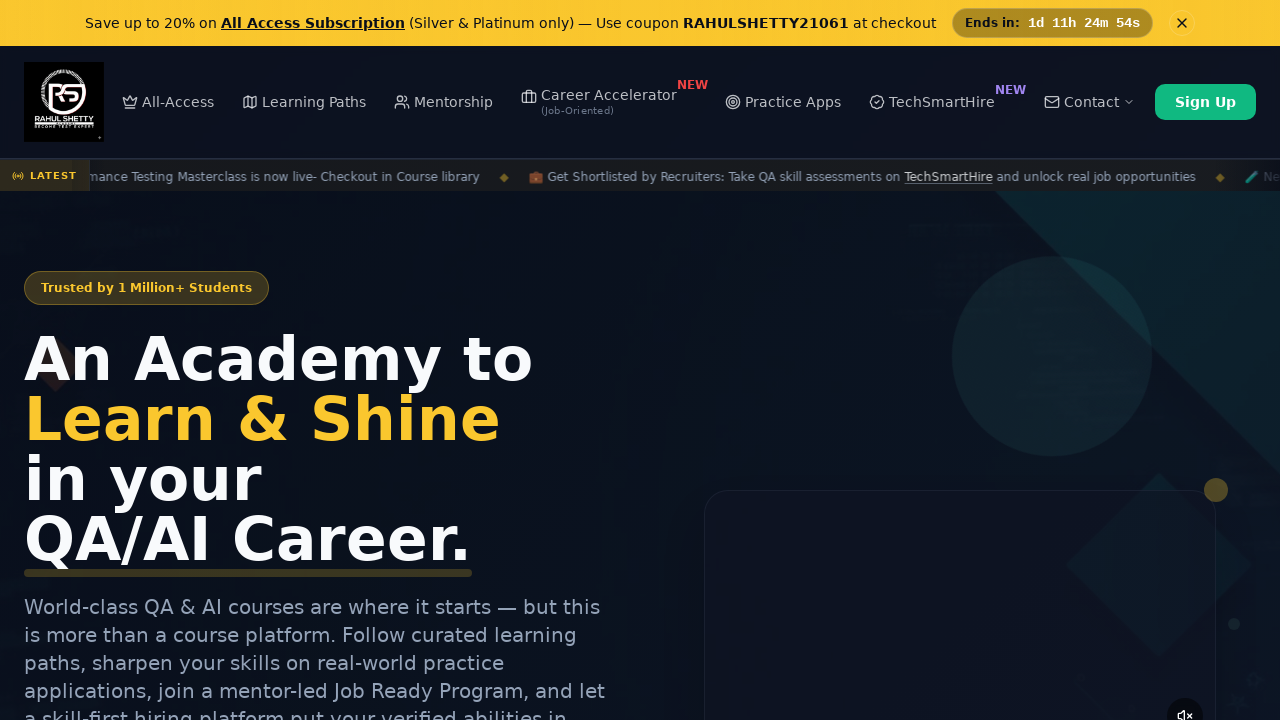

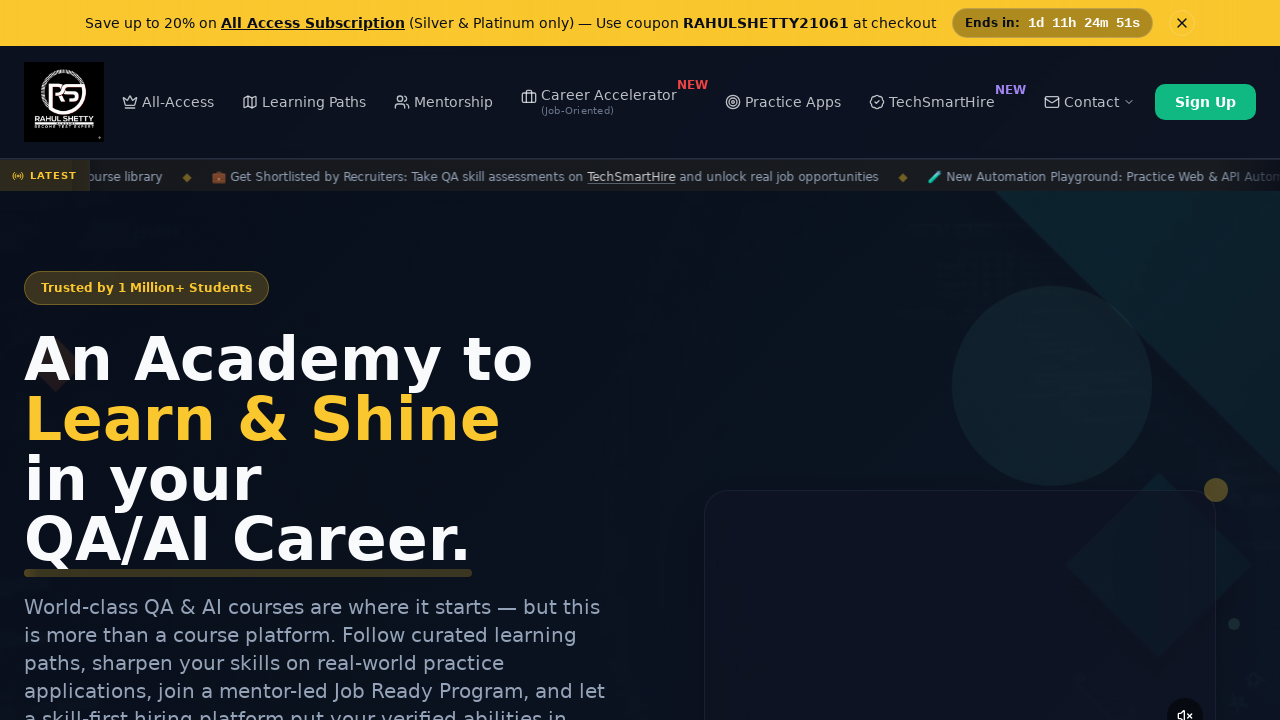